Tests the search functionality on VkusVill website by entering a search query and clicking the search button

Starting URL: https://vkusvill.ru/

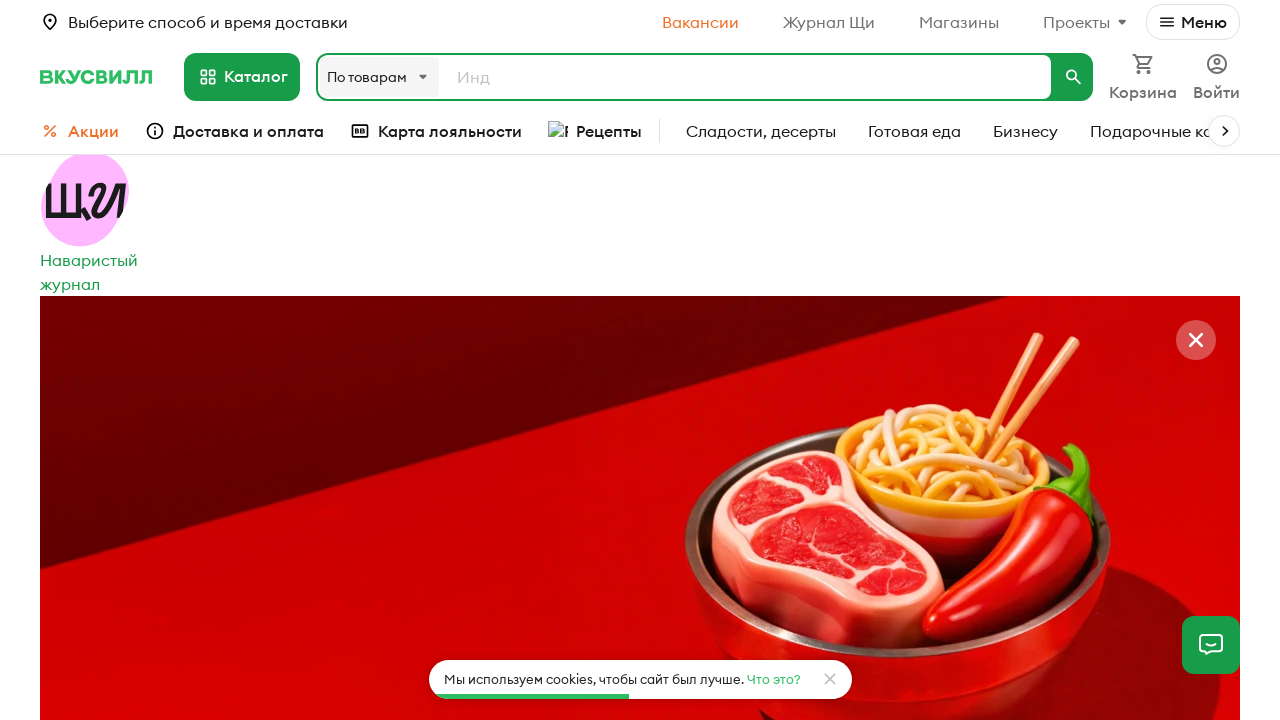

Filled search input field with 'Сыр' on .HeaderSearchBlock__Input.js-vv21-search__search-input.js-search-autotyping
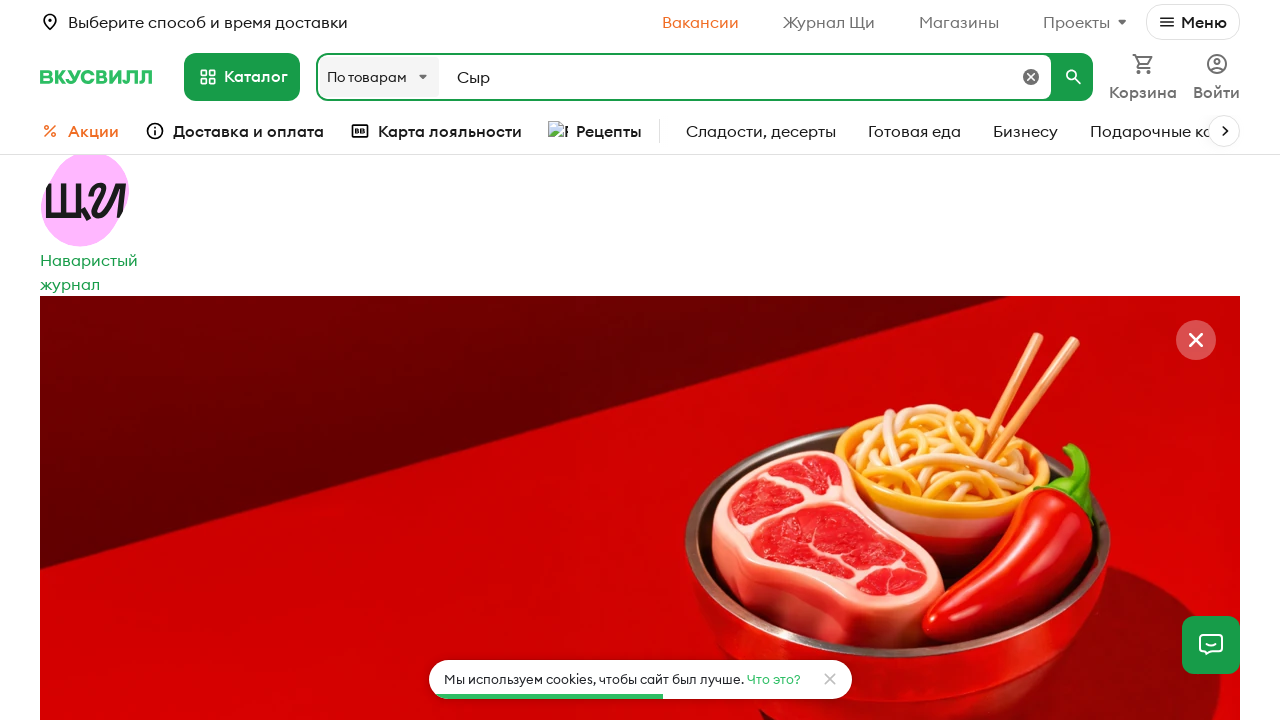

Clicked search button to execute search at (1074, 77) on .HeaderSearchBlock__BtnSearchImg.js-vv21-seacrh__icon-btn
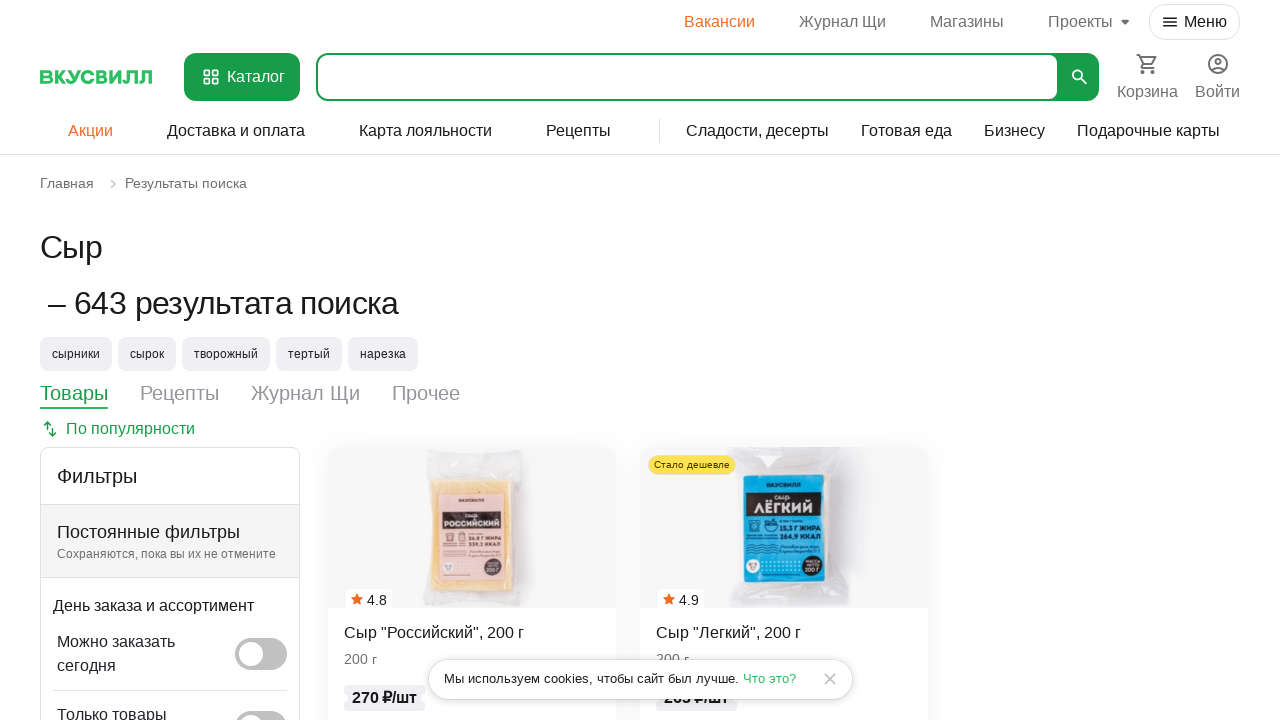

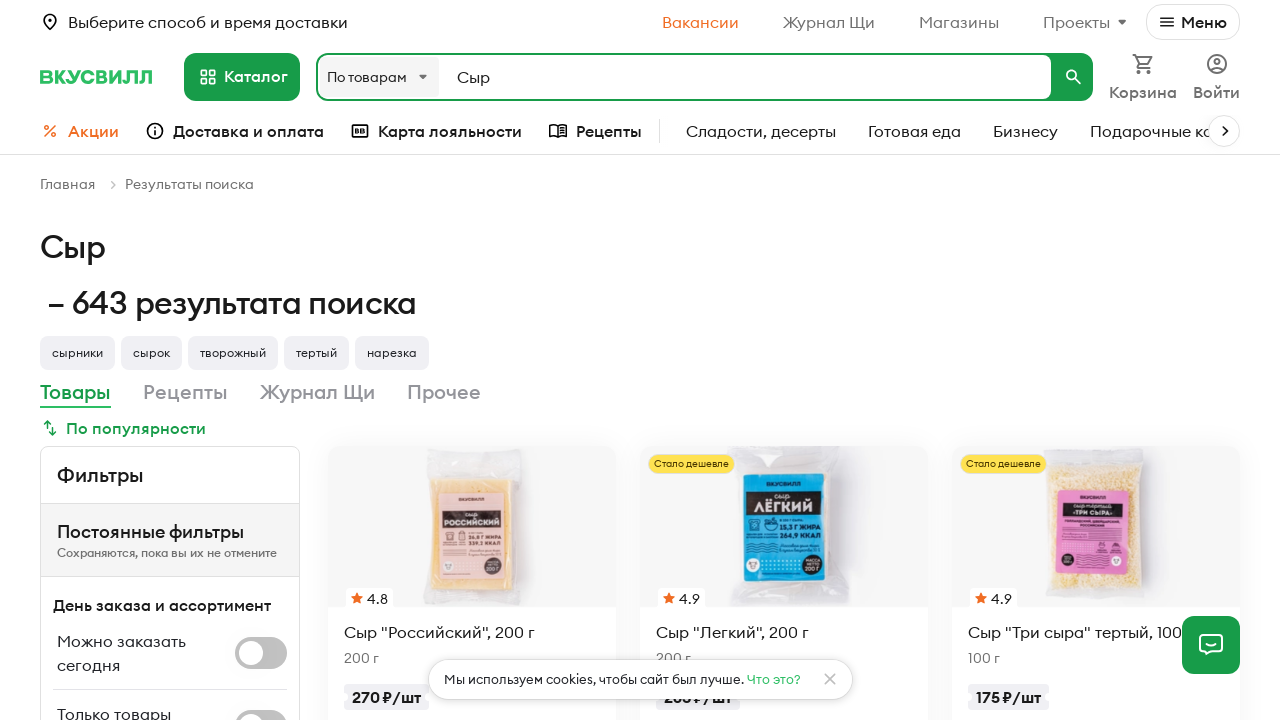